Tests clicking a button by its text label

Starting URL: https://www.usps.com

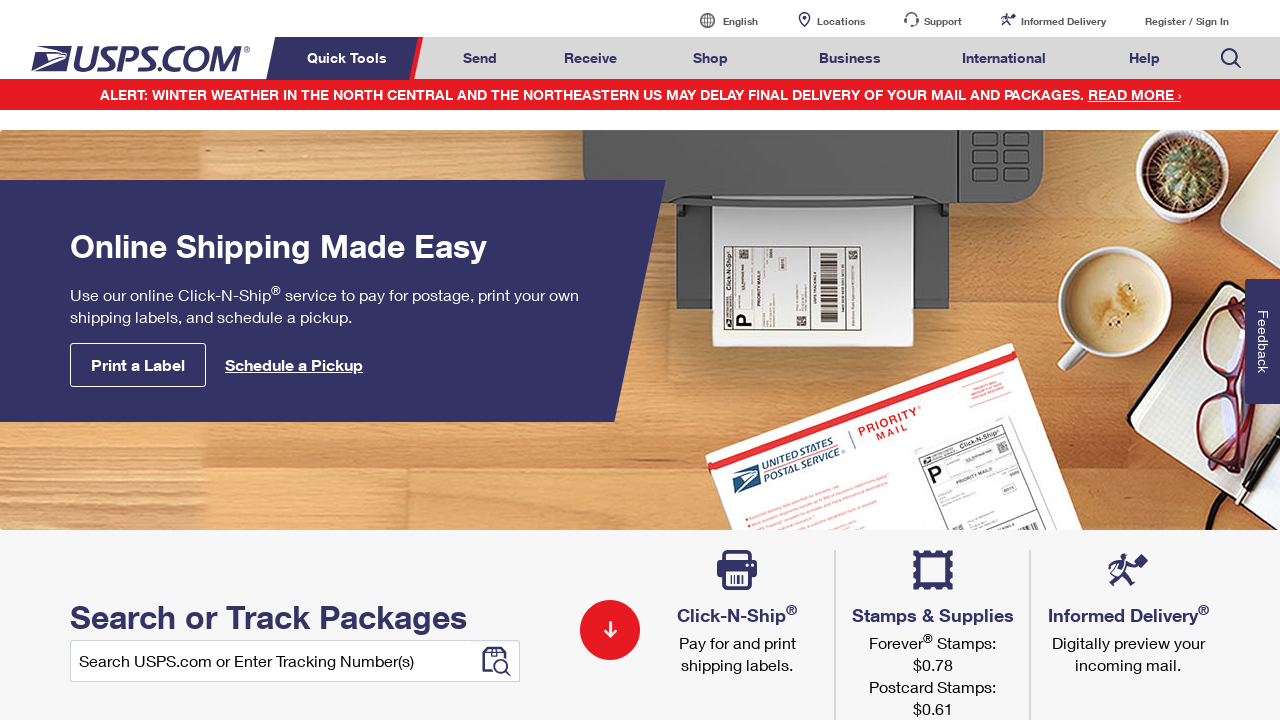

Clicked 'Learn More' button by text label at (748, 361) on a:has-text('Learn More')
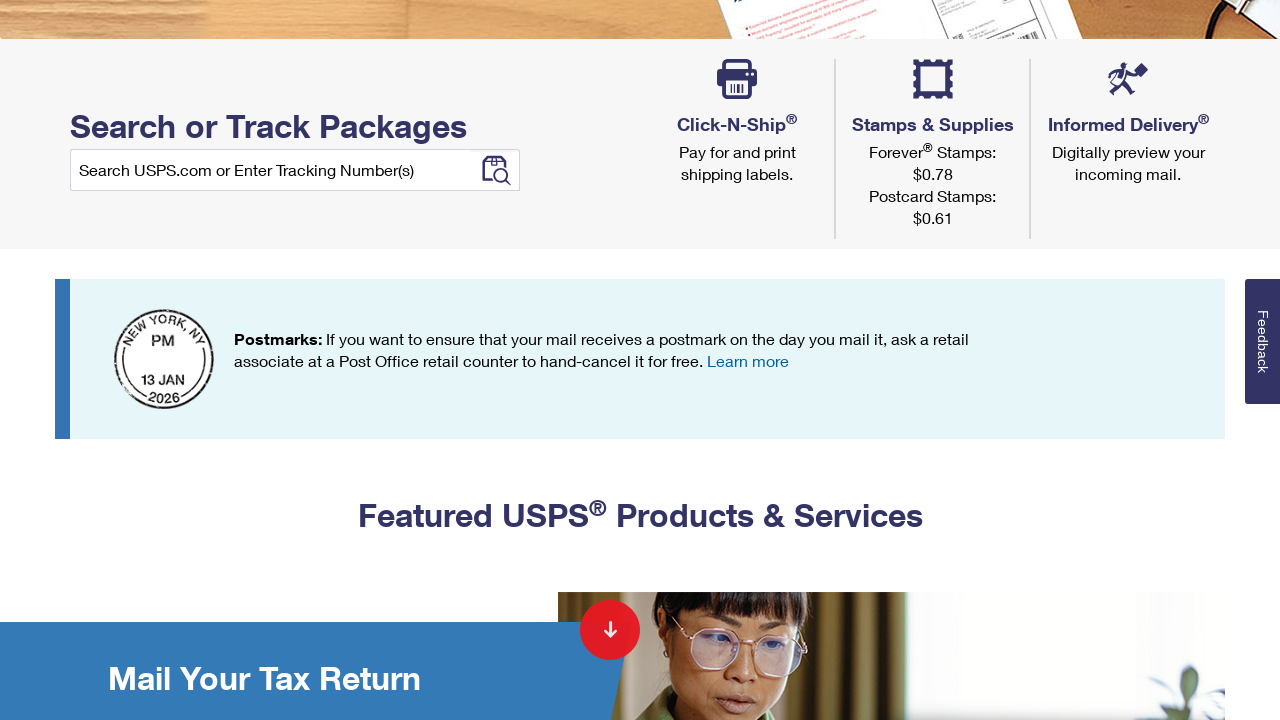

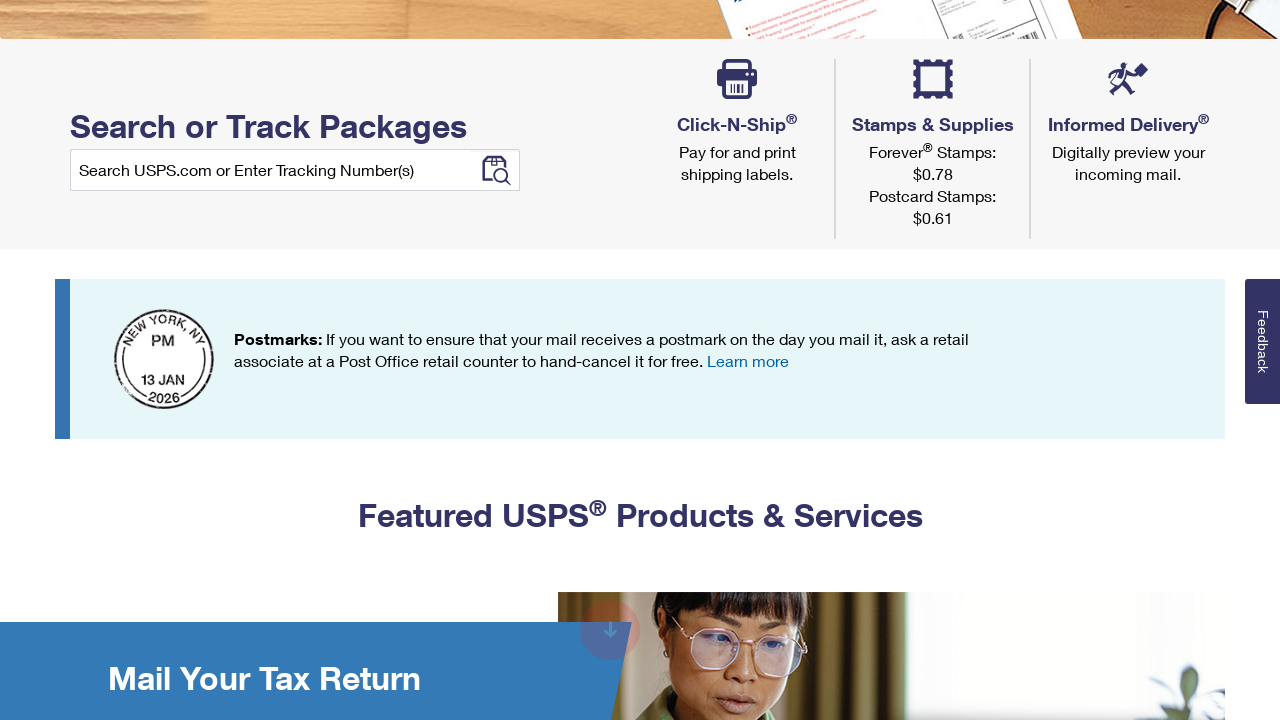